Tests dynamic loading functionality by clicking a start button and waiting for dynamically loaded content to appear

Starting URL: https://the-internet.herokuapp.com/dynamic_loading/1

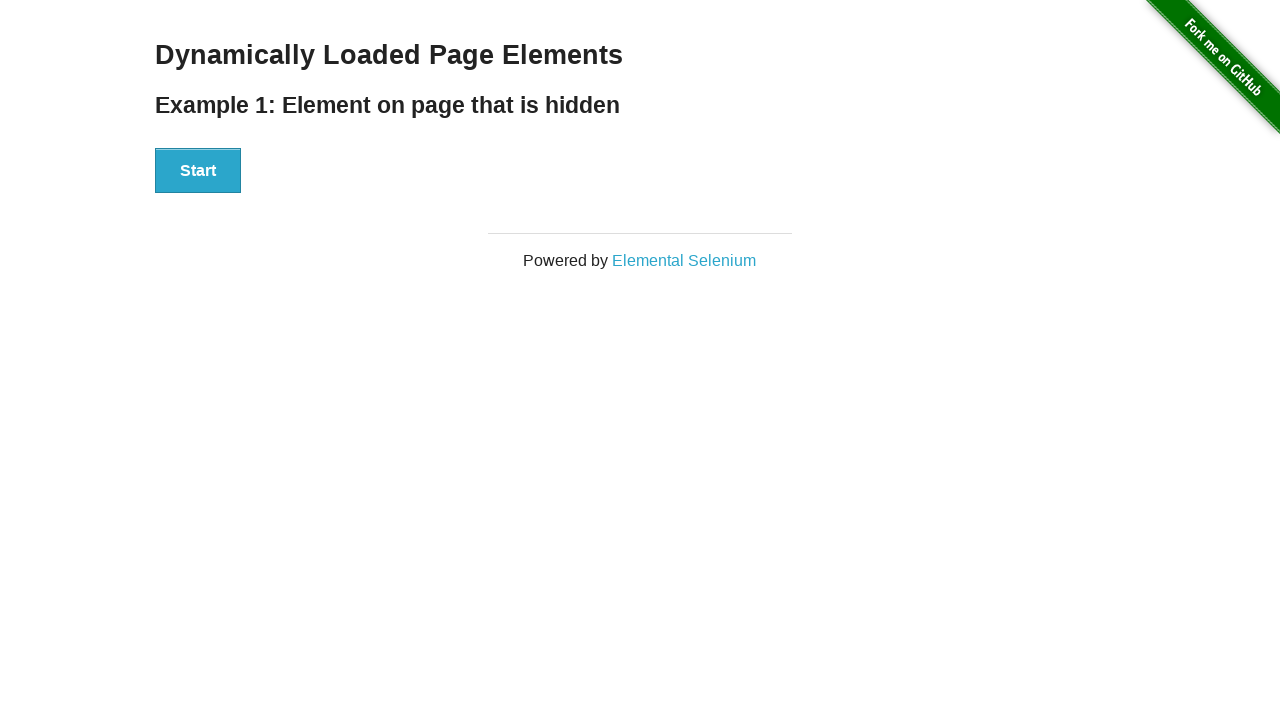

Clicked start button to trigger dynamic loading at (198, 171) on #start button
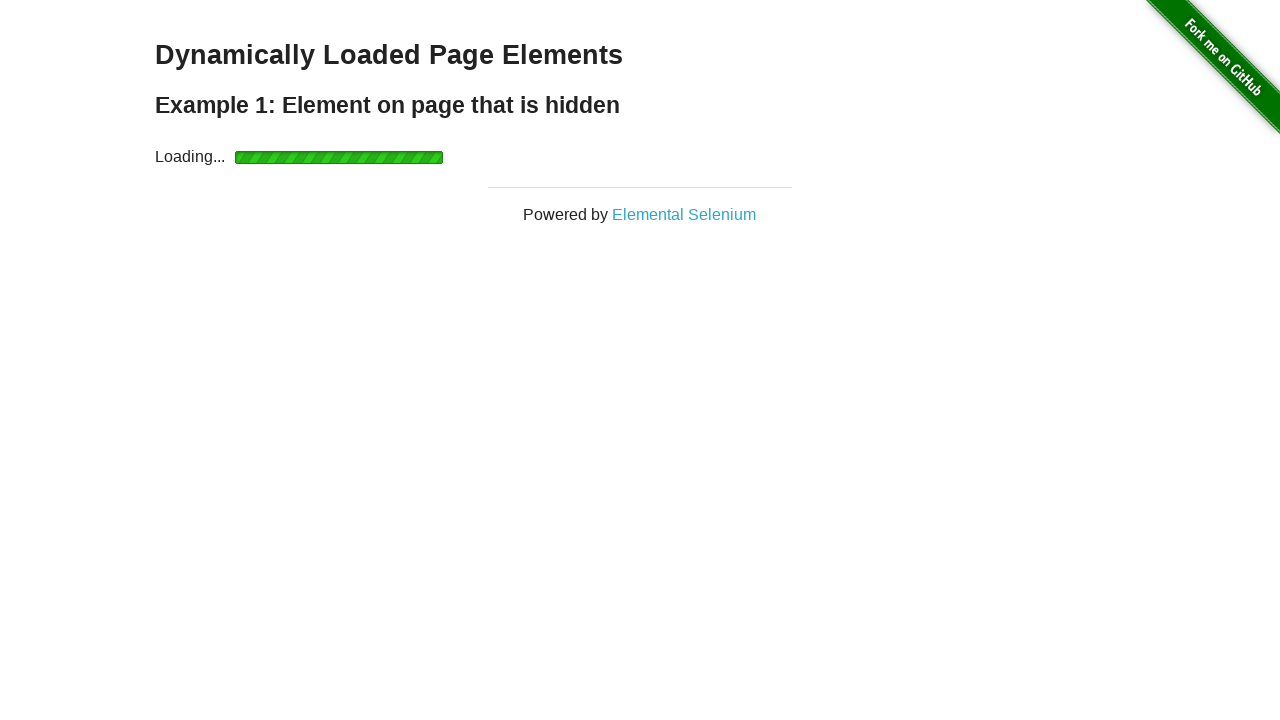

Dynamic content loaded and finish heading became visible
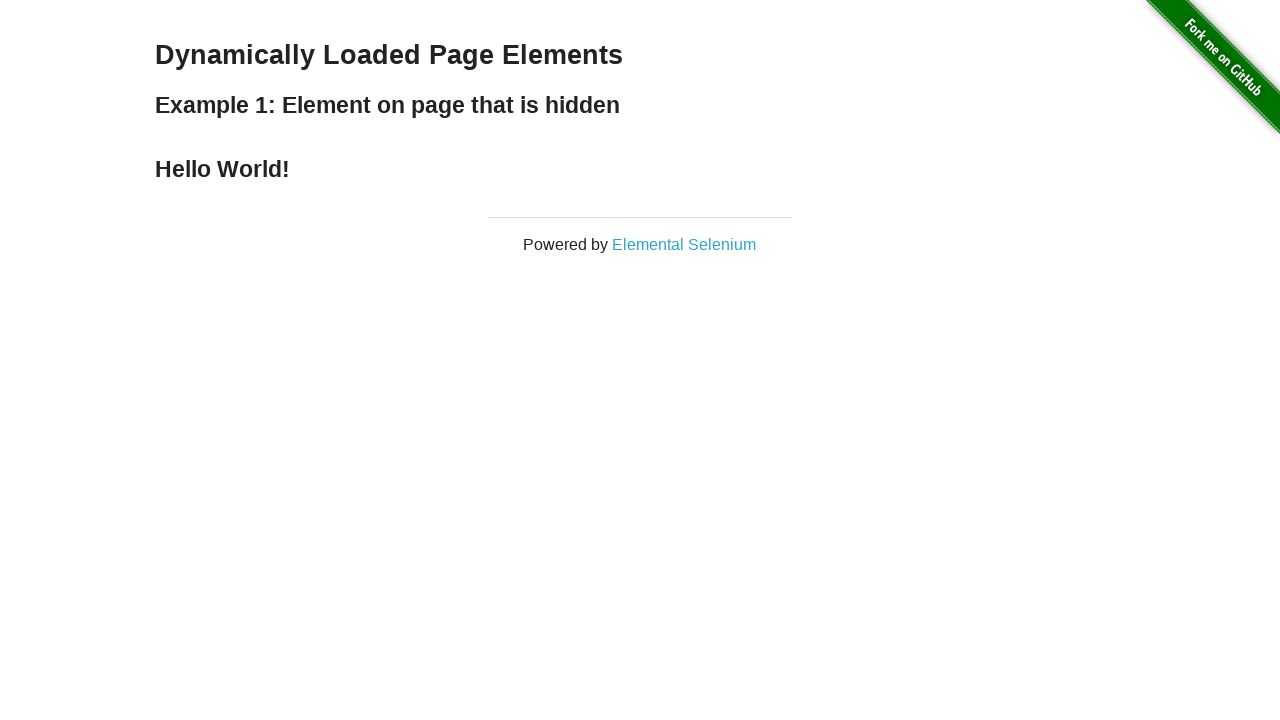

Retrieved text content from finish heading
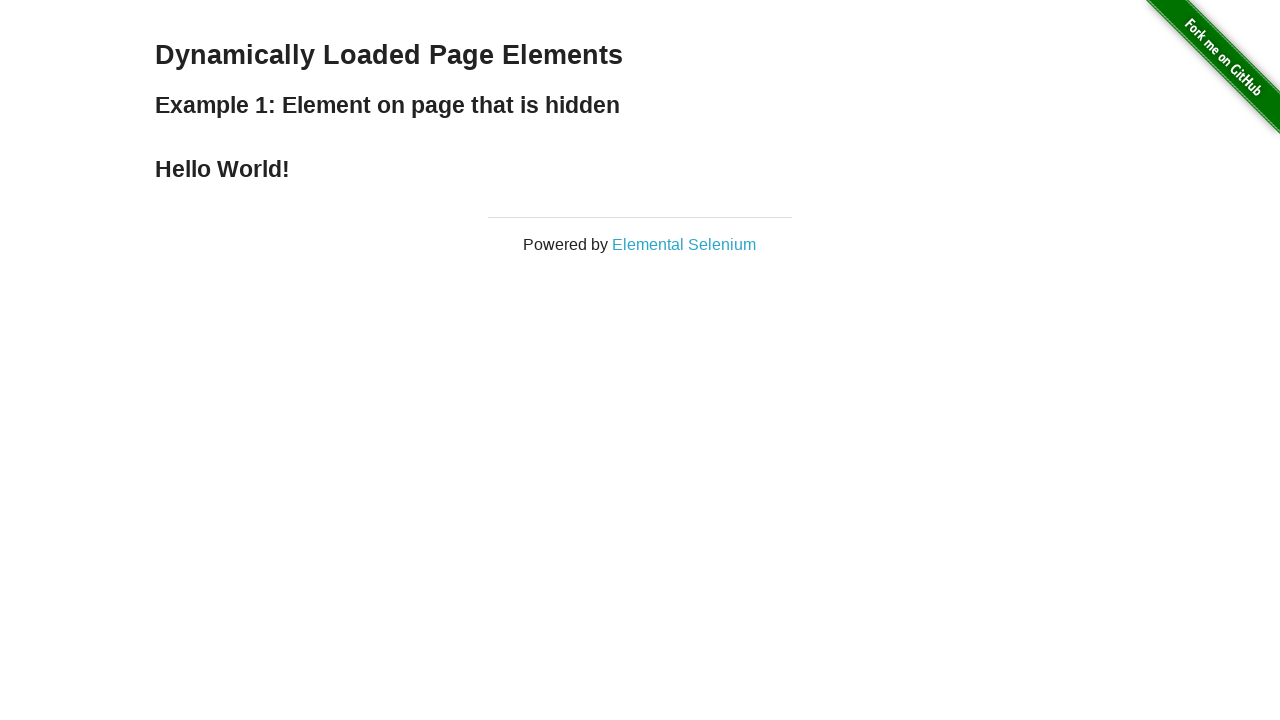

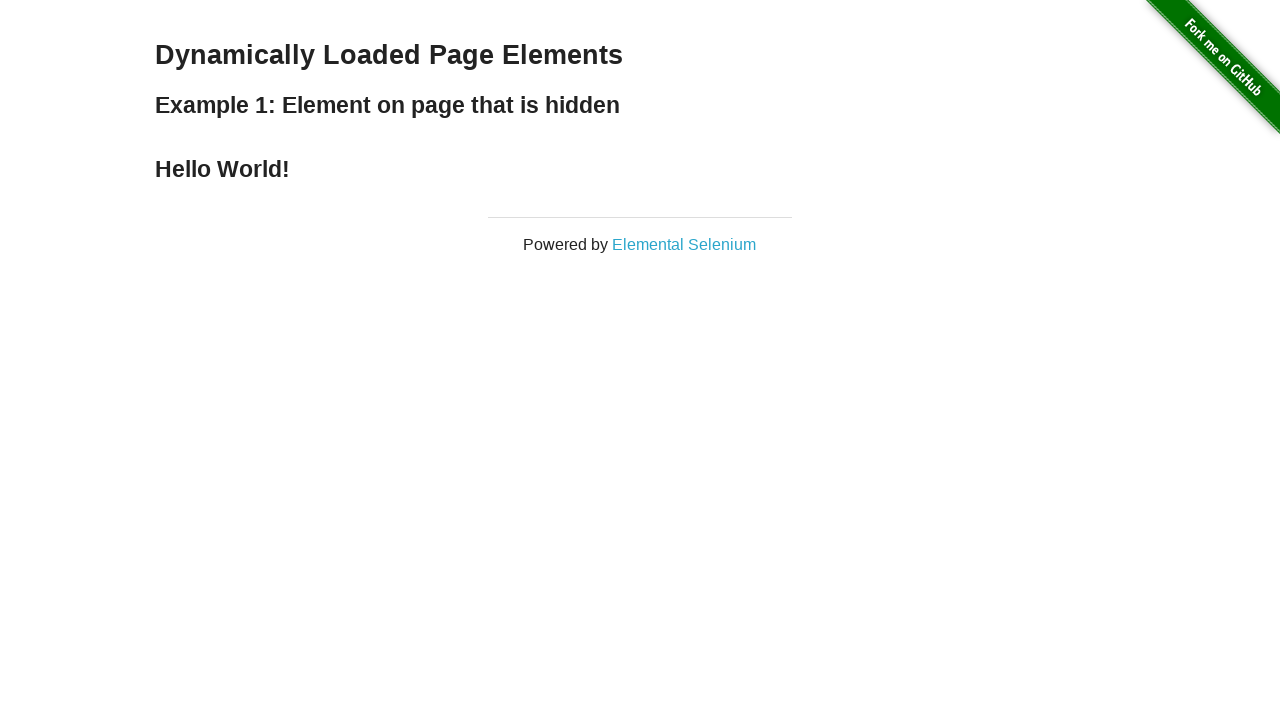